Tests filling a text input field on the Free Range Testers automation sandbox page by entering text and verifying the field is editable and contains the expected value.

Starting URL: https://thefreerangetester.github.io/sandbox-automation-testing/

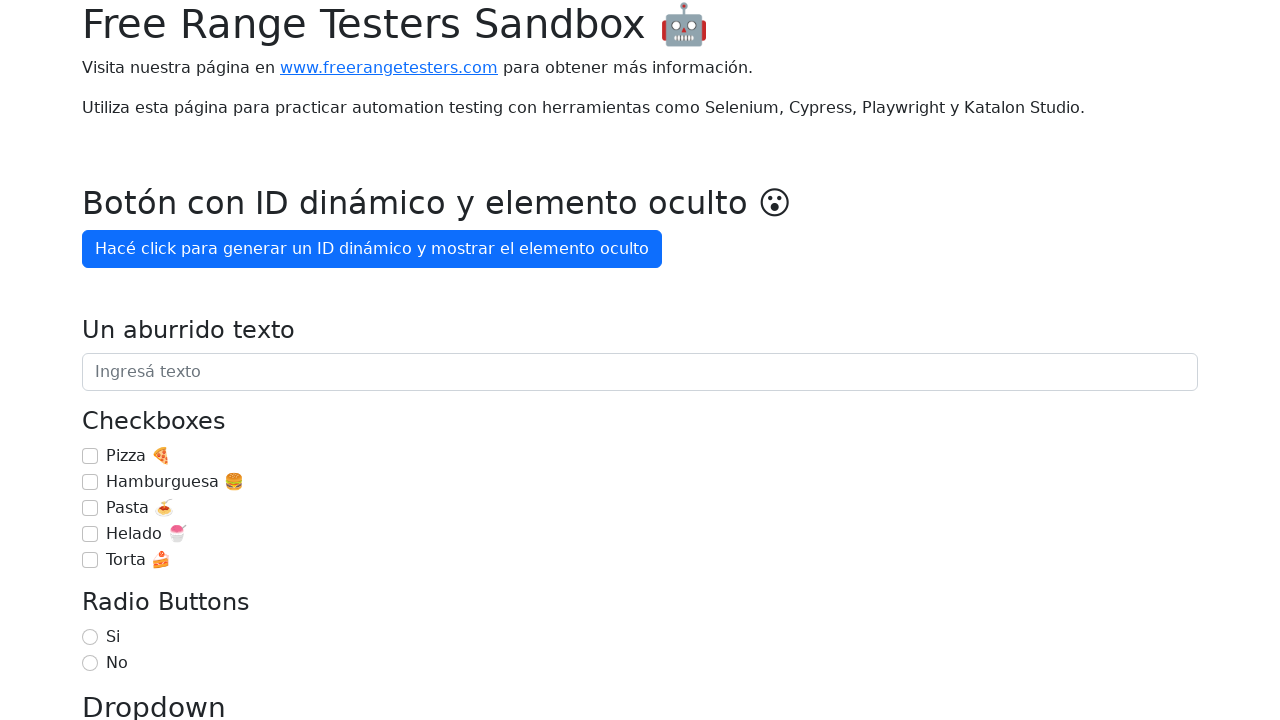

Text input field with placeholder 'Ingresá texto' is visible and ready
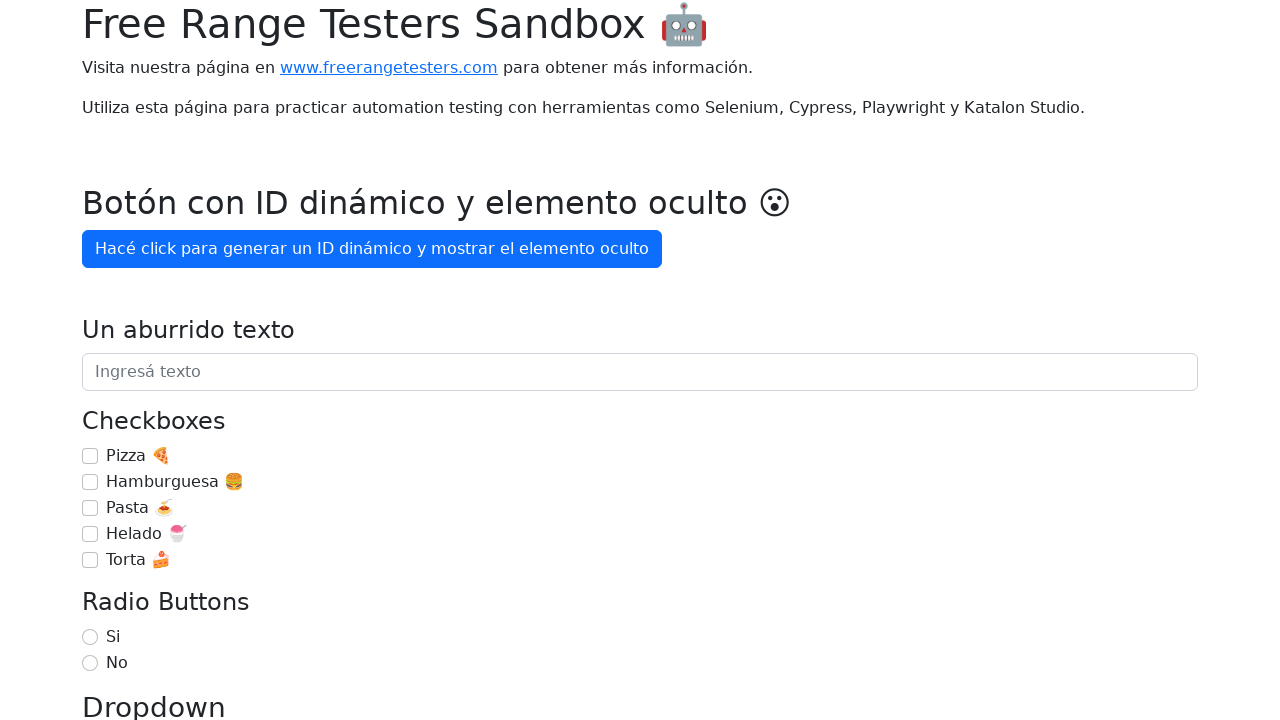

Filled text input field with 'Estoy aprendiendo Playwright' on input[placeholder='Ingresá texto']
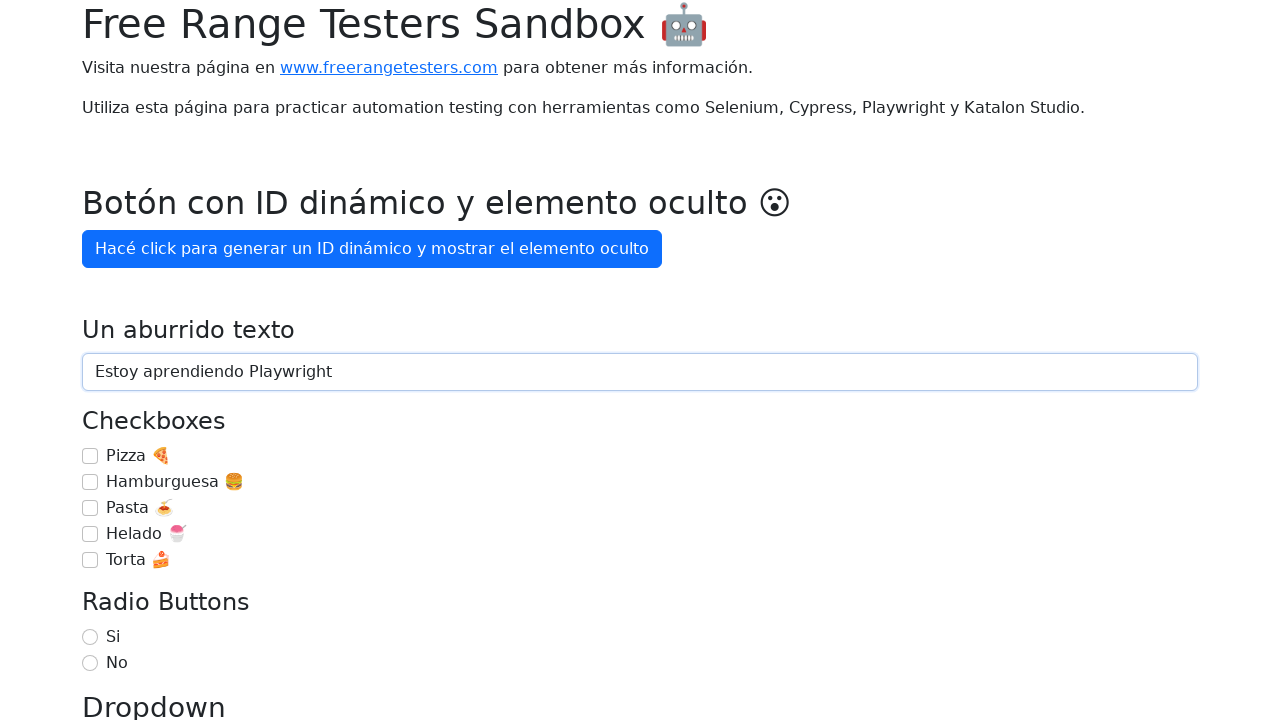

Verified that text input field contains the expected value 'Estoy aprendiendo Playwright'
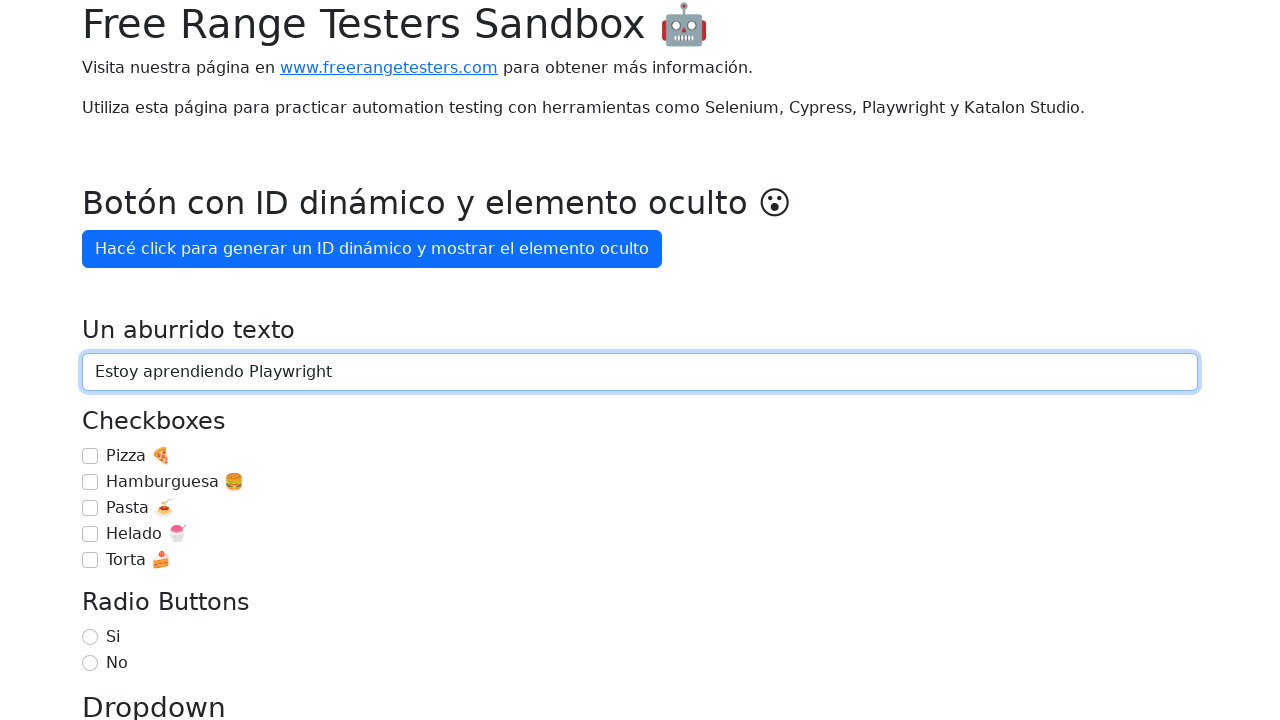

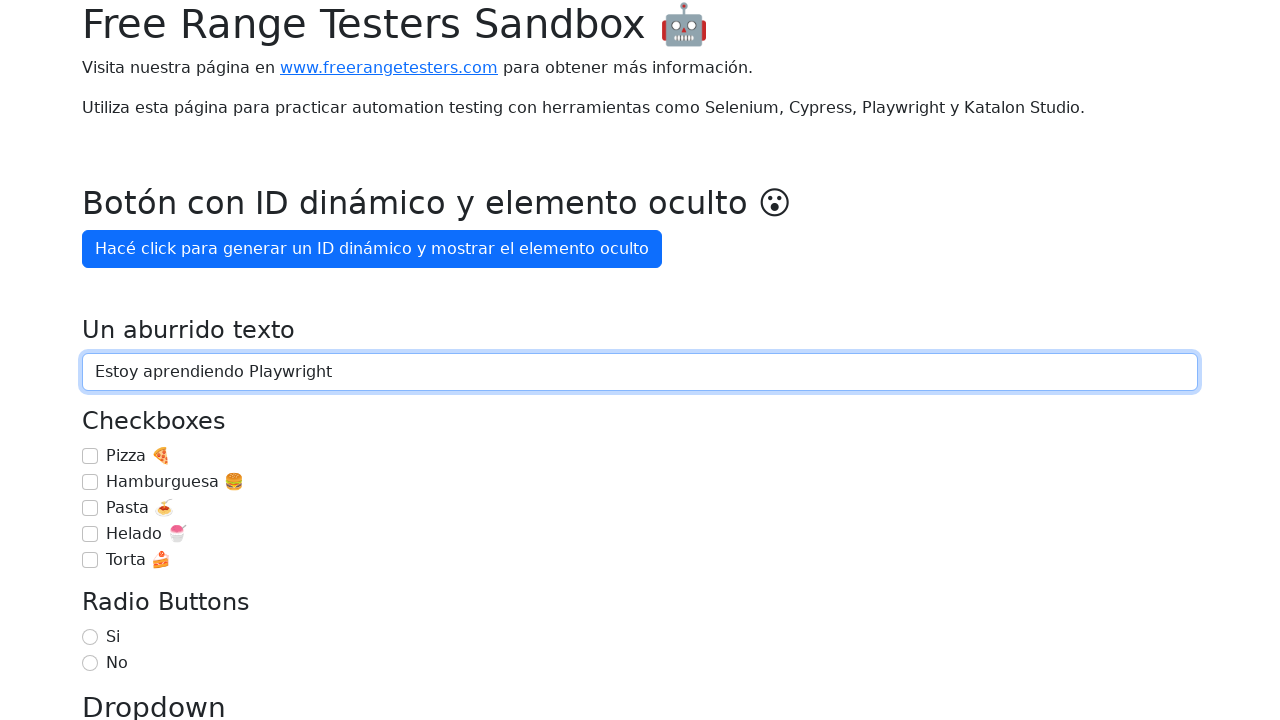